Tests entering a GitHub username in the input field and pressing Enter to search

Starting URL: https://letcode.in/elements

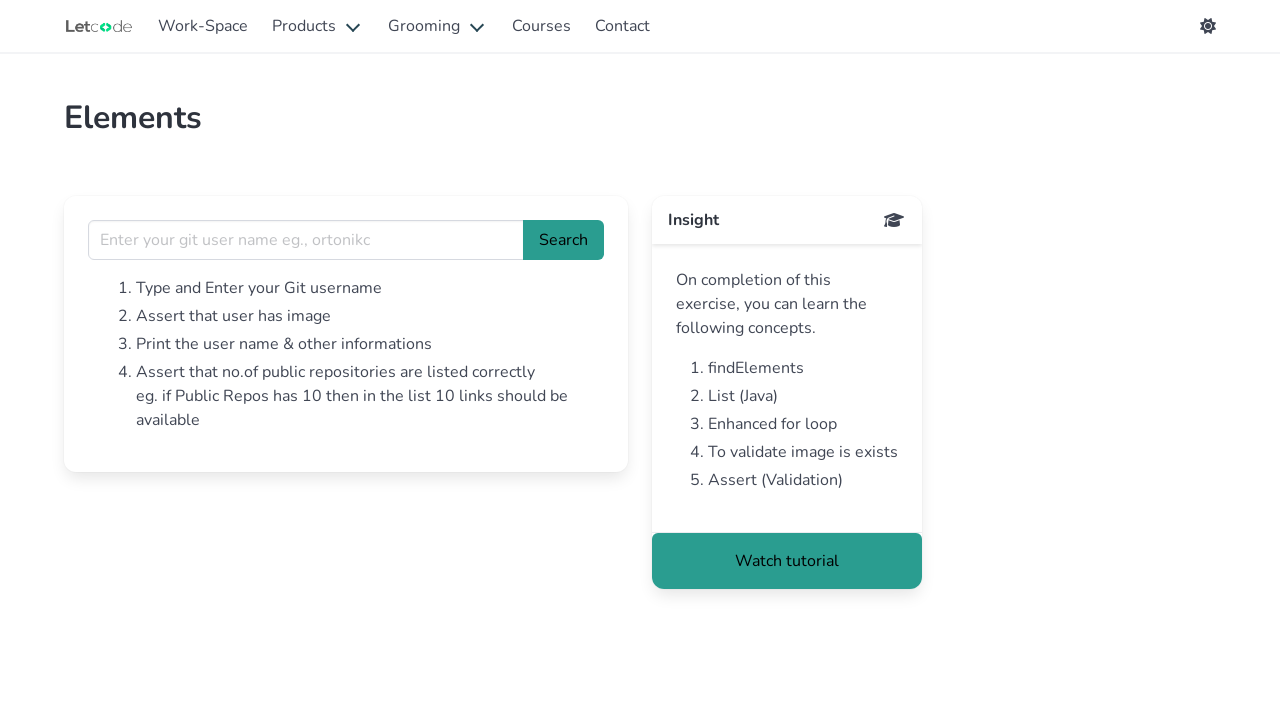

Filled GitHub username input field with 'koushik-playwright' on input[name='username']
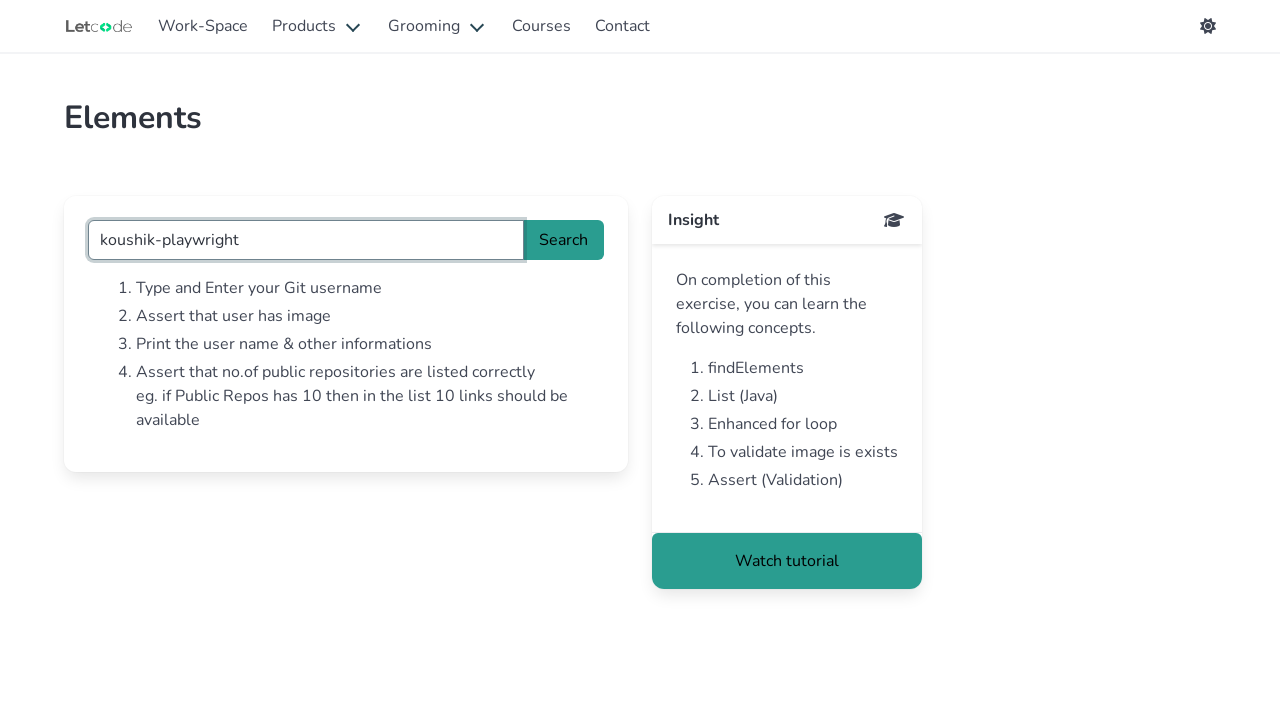

Pressed Enter to search for GitHub username on input[name='username']
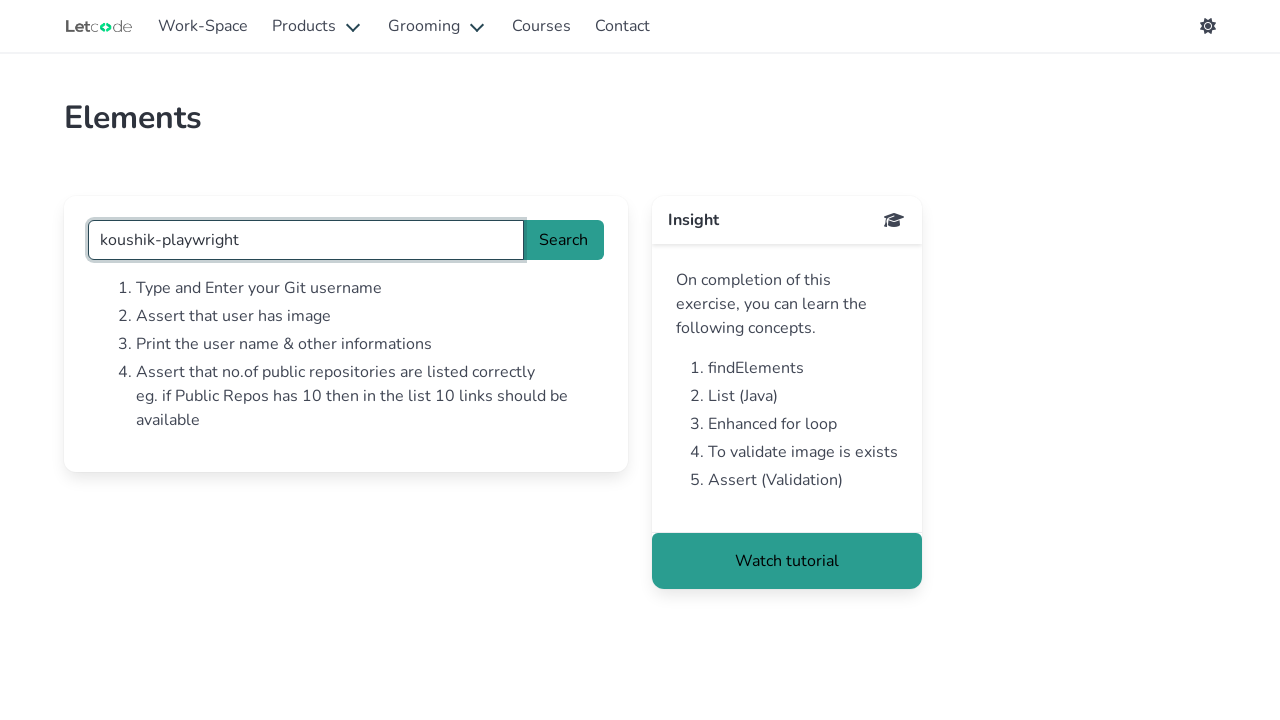

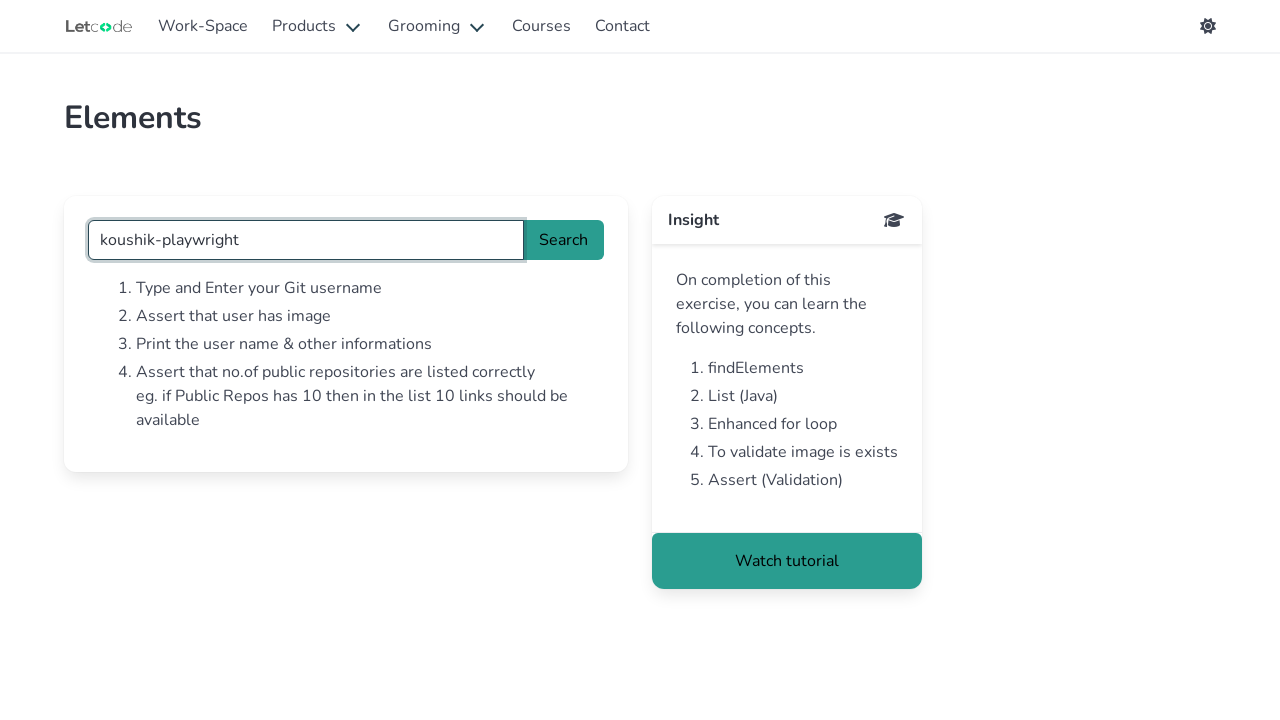